Tests clicking the Scooter logo from the About Renter page to navigate back to the homepage

Starting URL: https://qa-scooter.praktikum-services.ru/

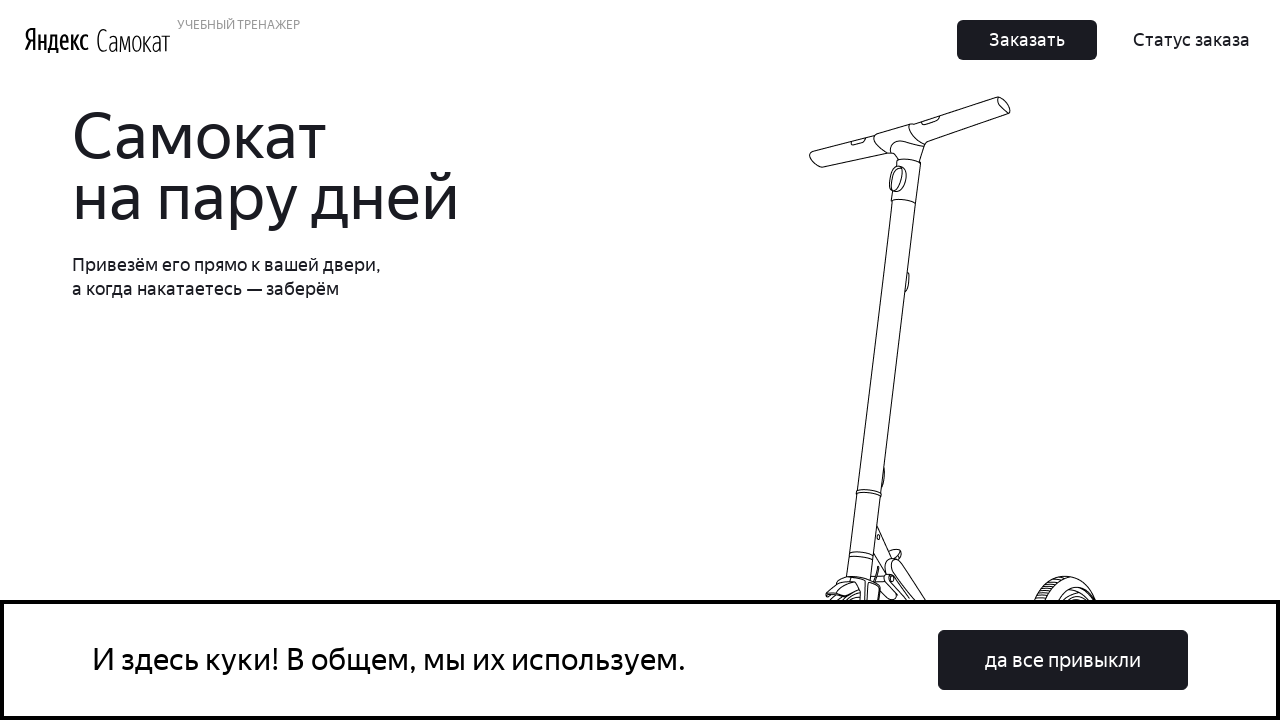

Homepage loaded with domcontentloaded state
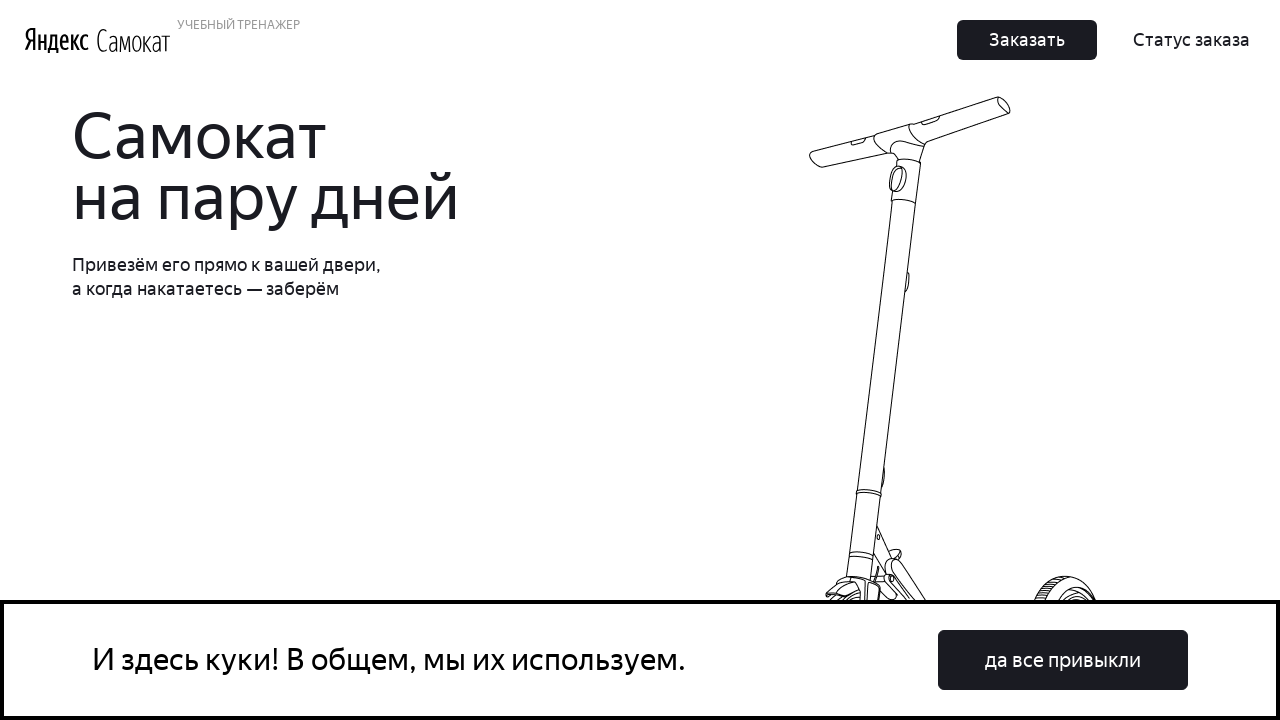

Clicked upper order button to navigate to About Renter page at (612, 361) on button.Button_Button__ra12g.Button_Middle__1CSJM:first-of-type
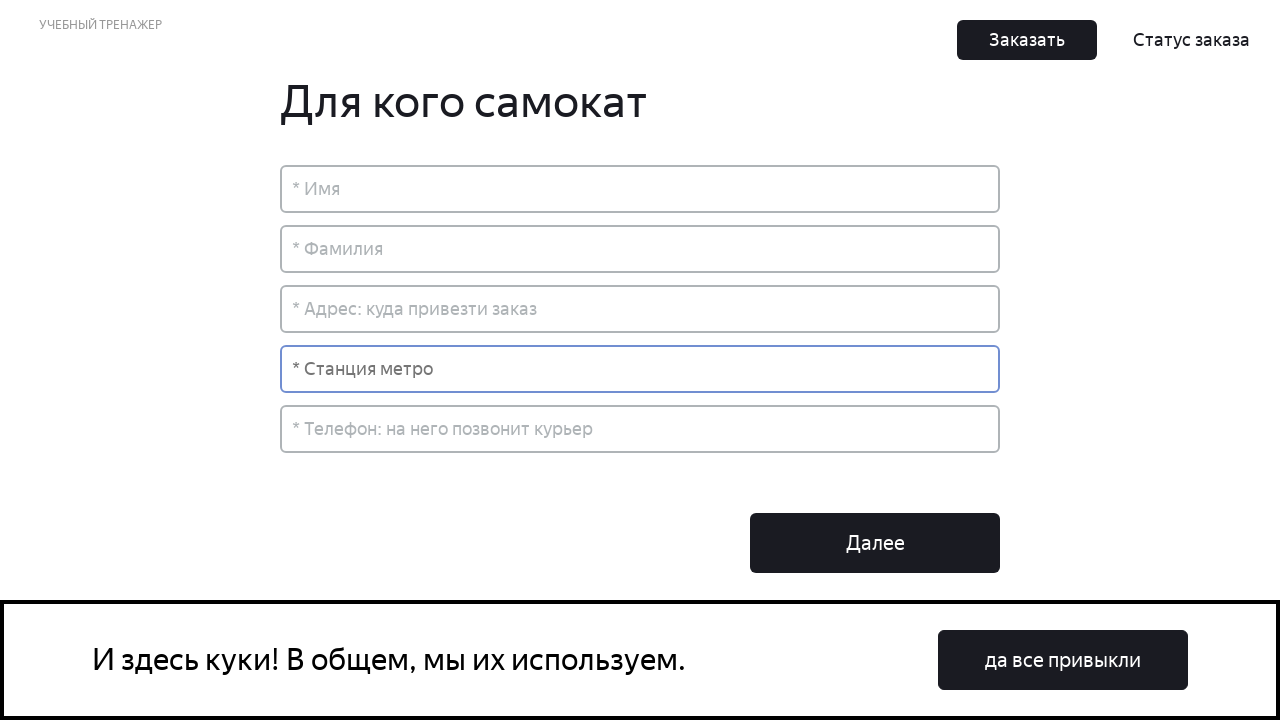

About Renter page loaded with name input field visible
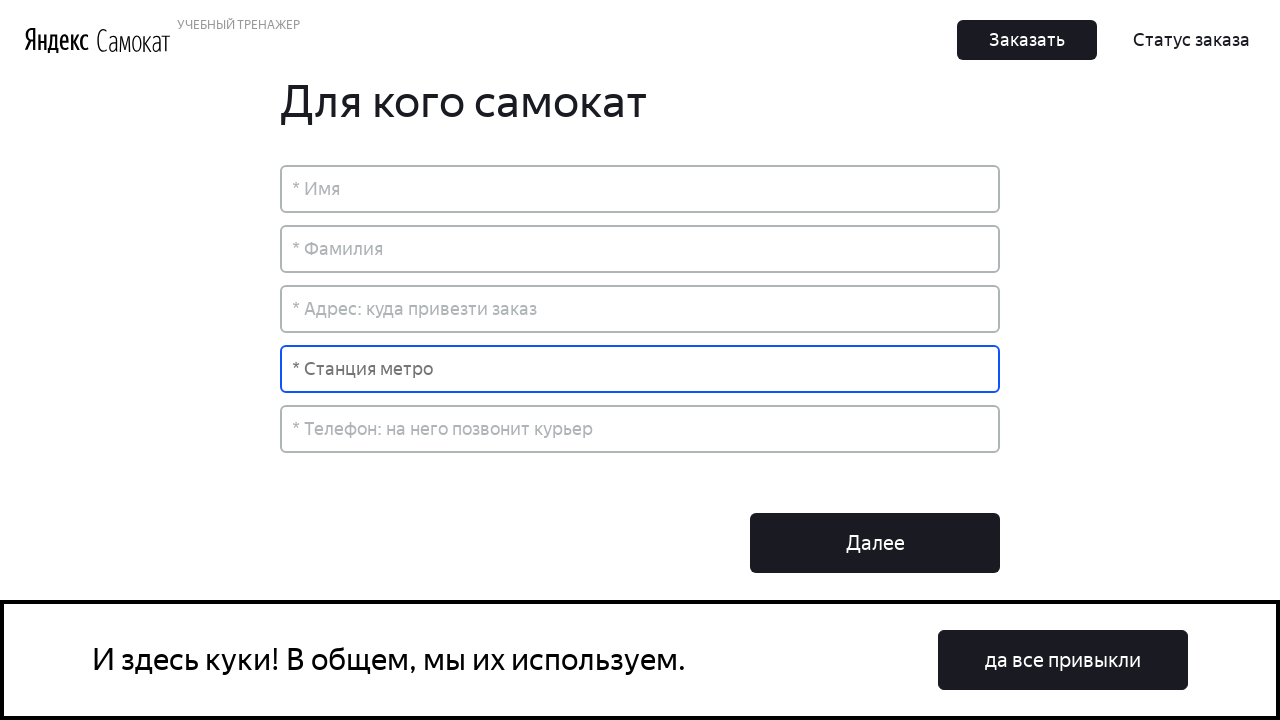

Clicked Scooter logo to navigate back to homepage at (134, 40) on a.Header_LogoScooter__3lsAR, img[alt='Scooter']
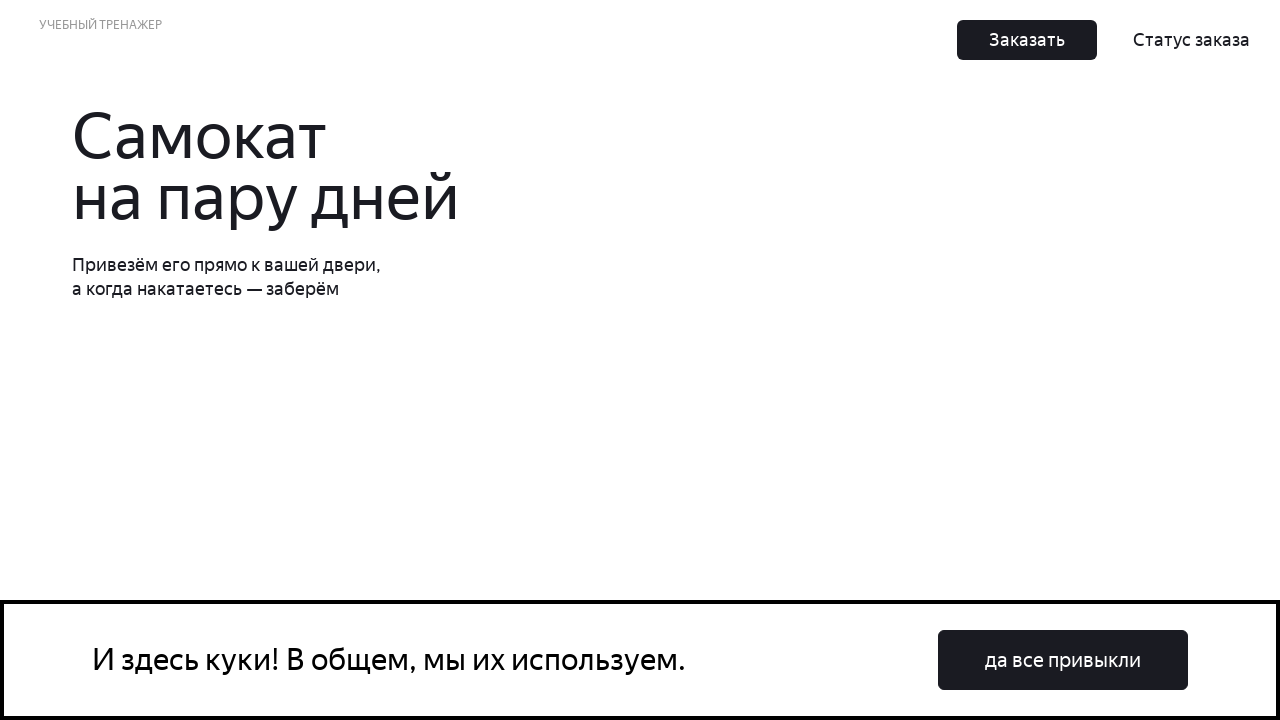

Successfully navigated back to homepage at https://qa-scooter.praktikum-services.ru/
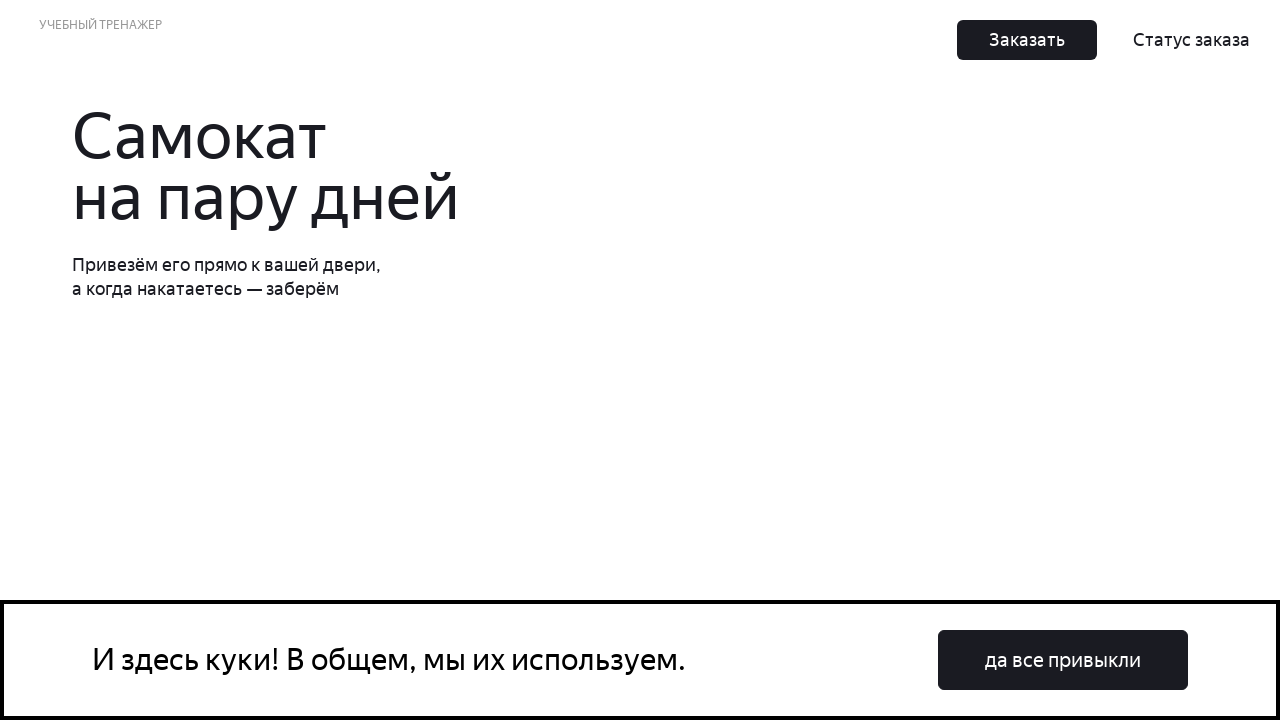

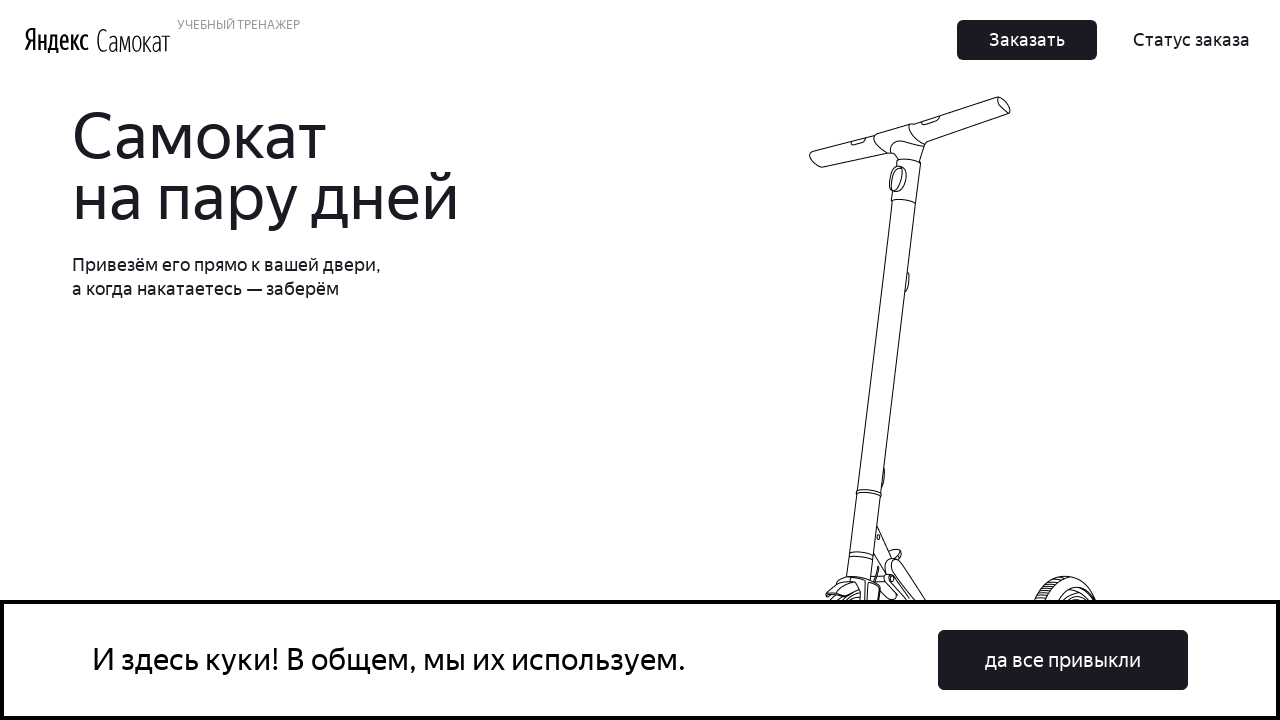